Tests various Selenium wait mechanisms (implicit, explicit, and fluent waits) on a dynamic page by clicking buttons that trigger element appearance and then interacting with those elements.

Starting URL: https://www.selenium.dev/selenium/web/dynamic.html

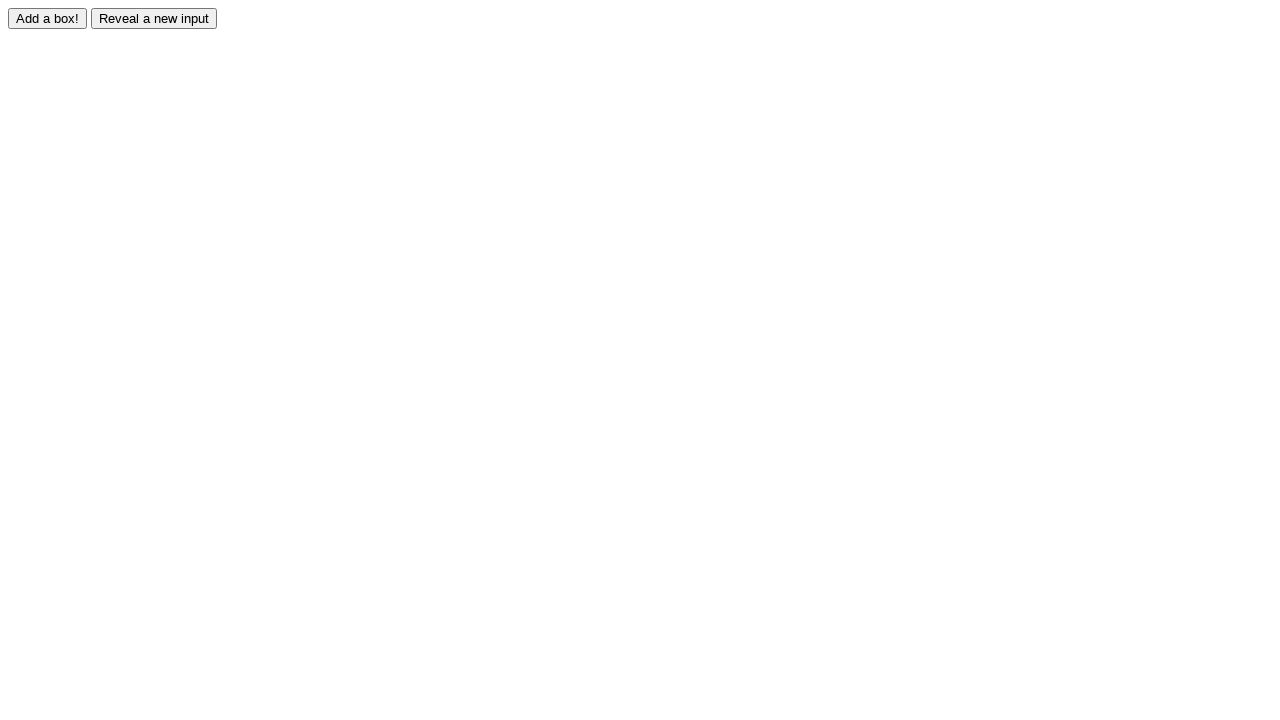

Clicked 'adder' button to trigger dynamic element creation at (48, 18) on input#adder
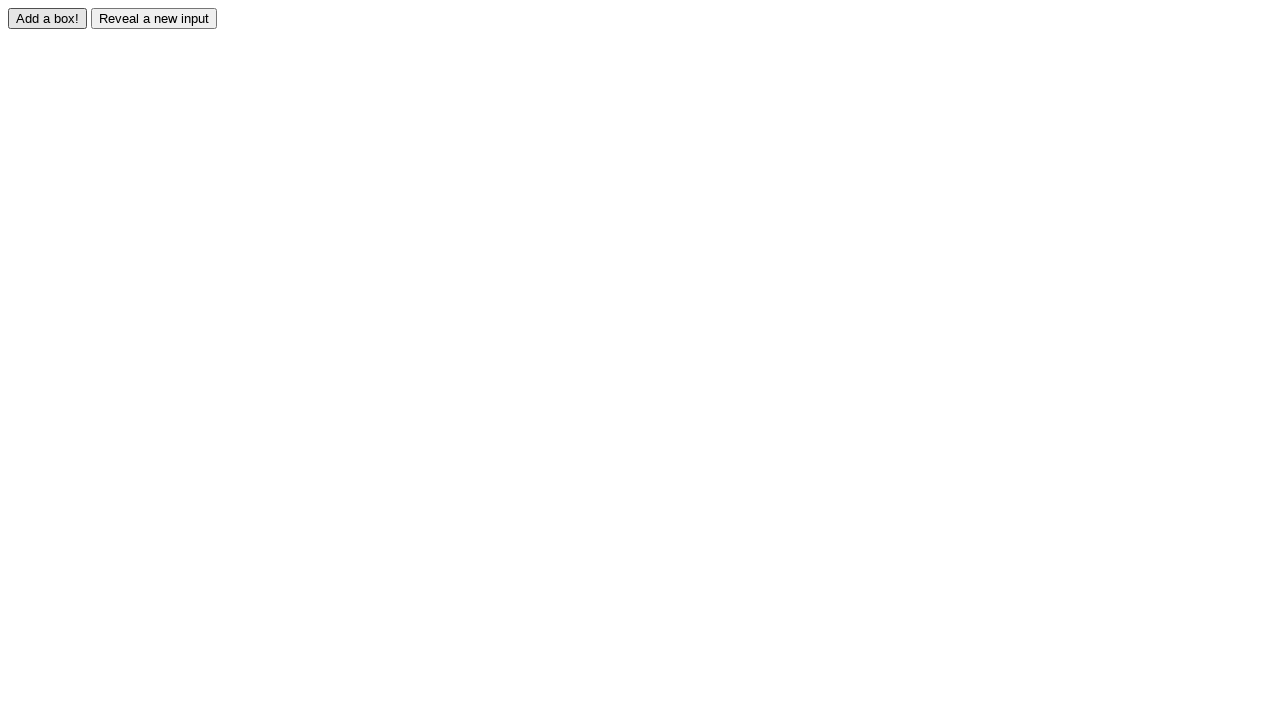

Waited for red box to become visible
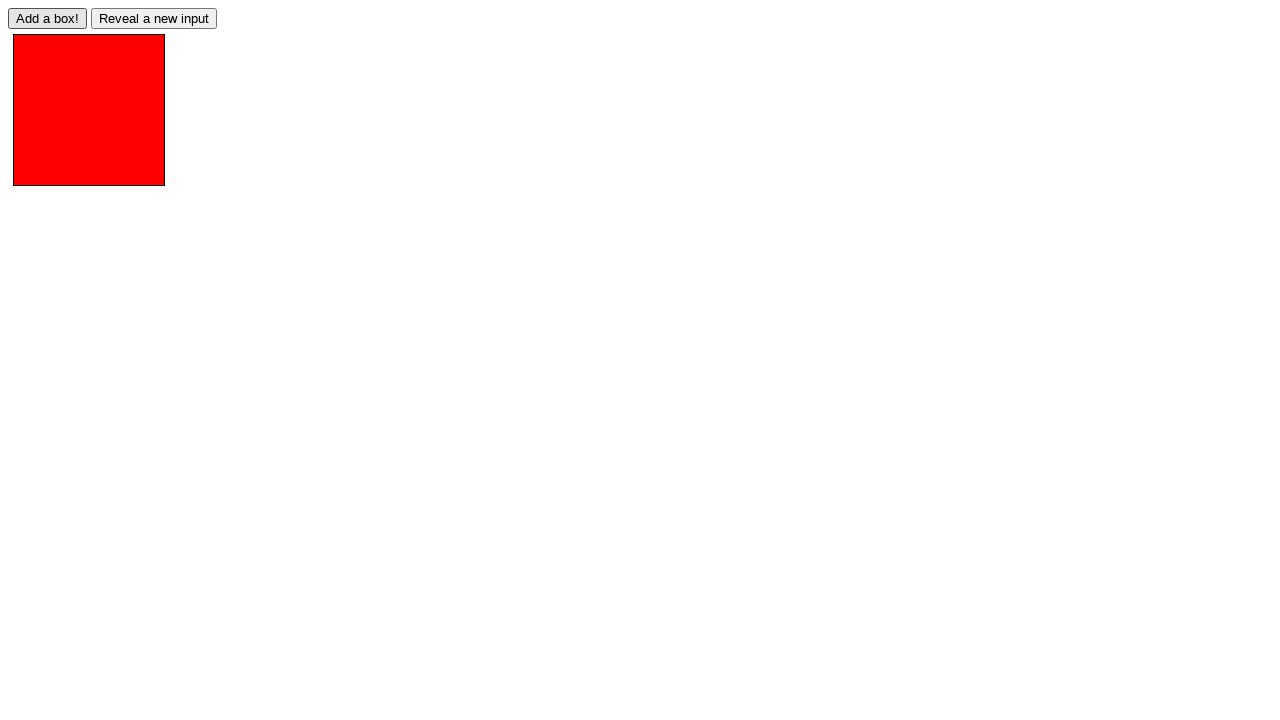

Retrieved red box background color: rgb(255, 0, 0)
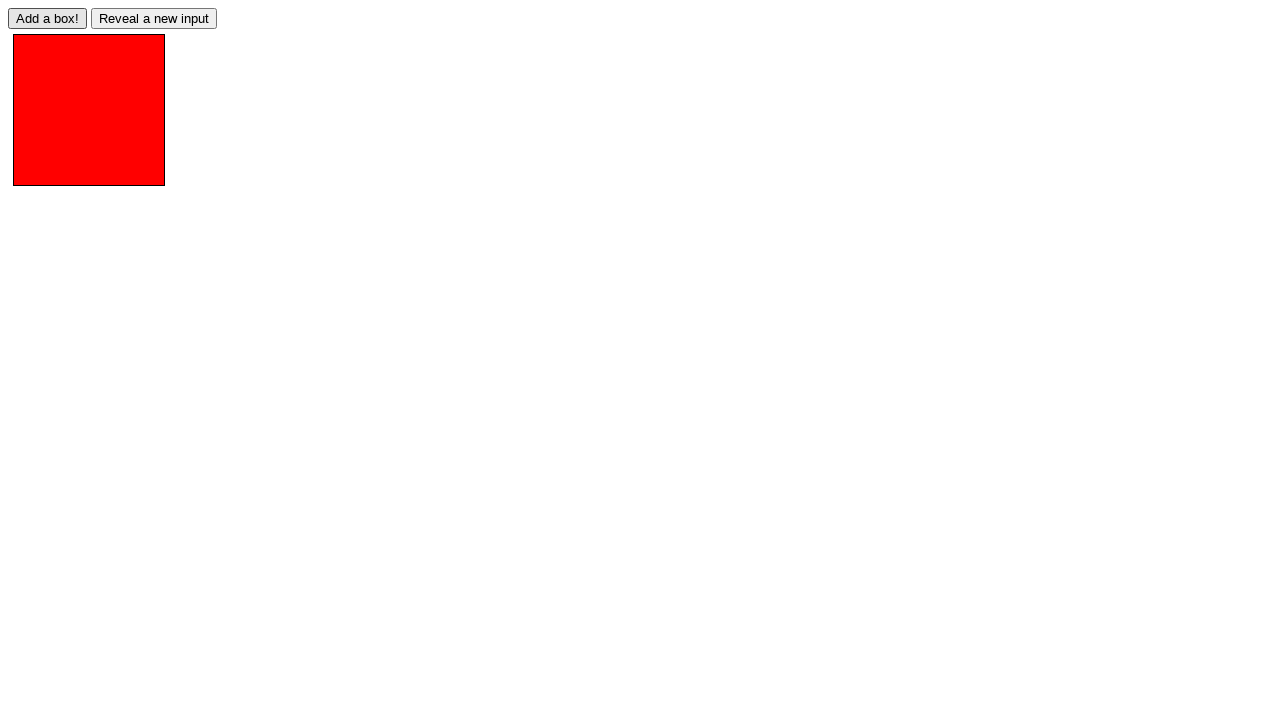

Clicked 'reveal' button to trigger revealed input appearance at (154, 18) on input#reveal
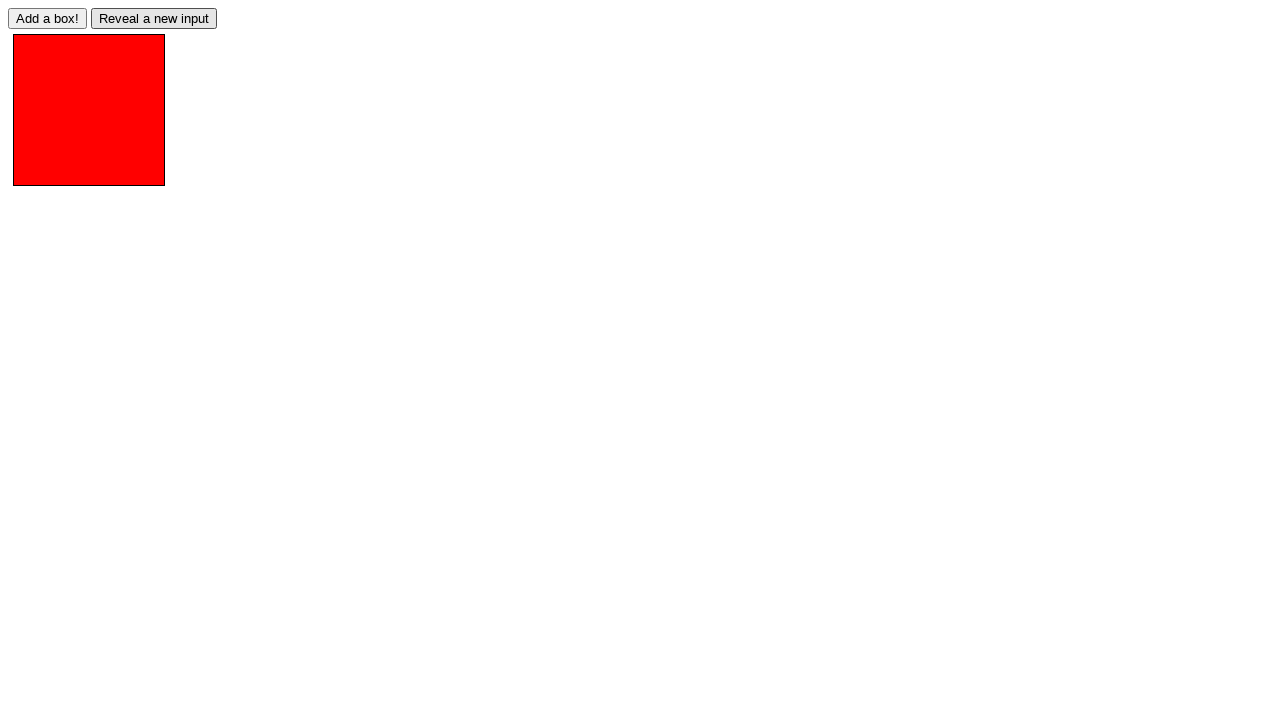

Waited for revealed input field to become visible
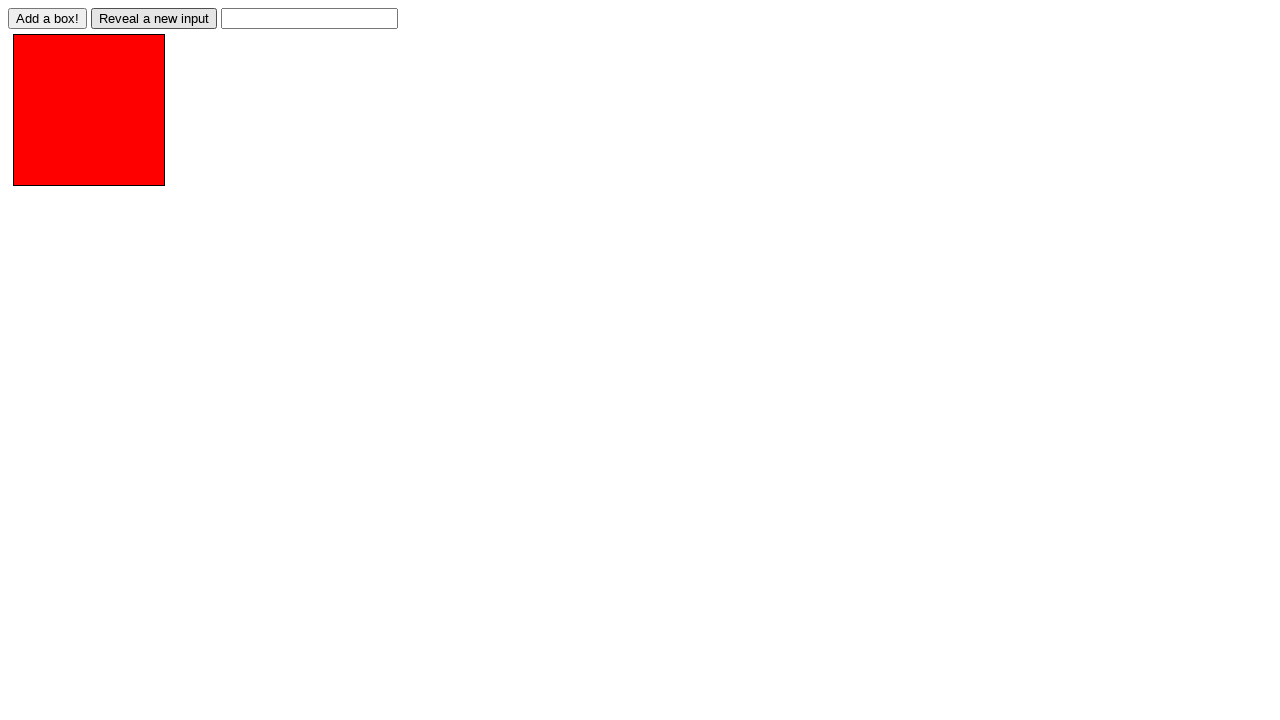

Filled revealed input field with 'Sample text' on input#revealed
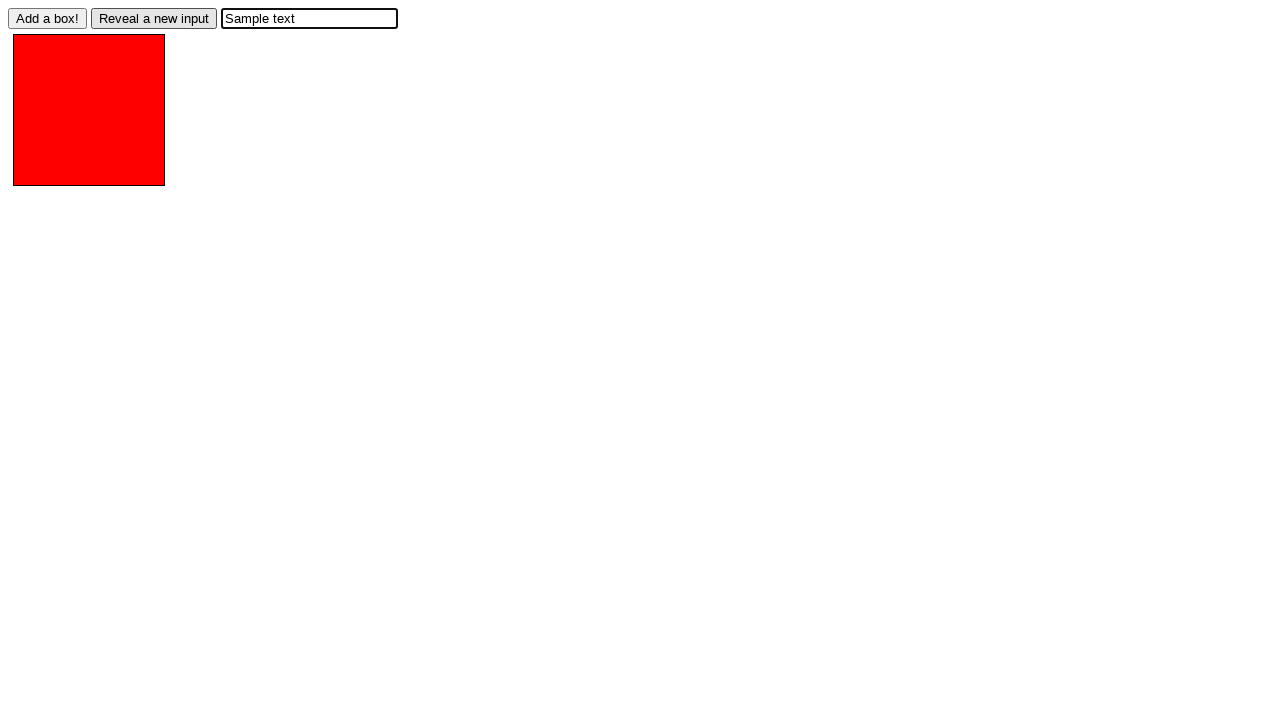

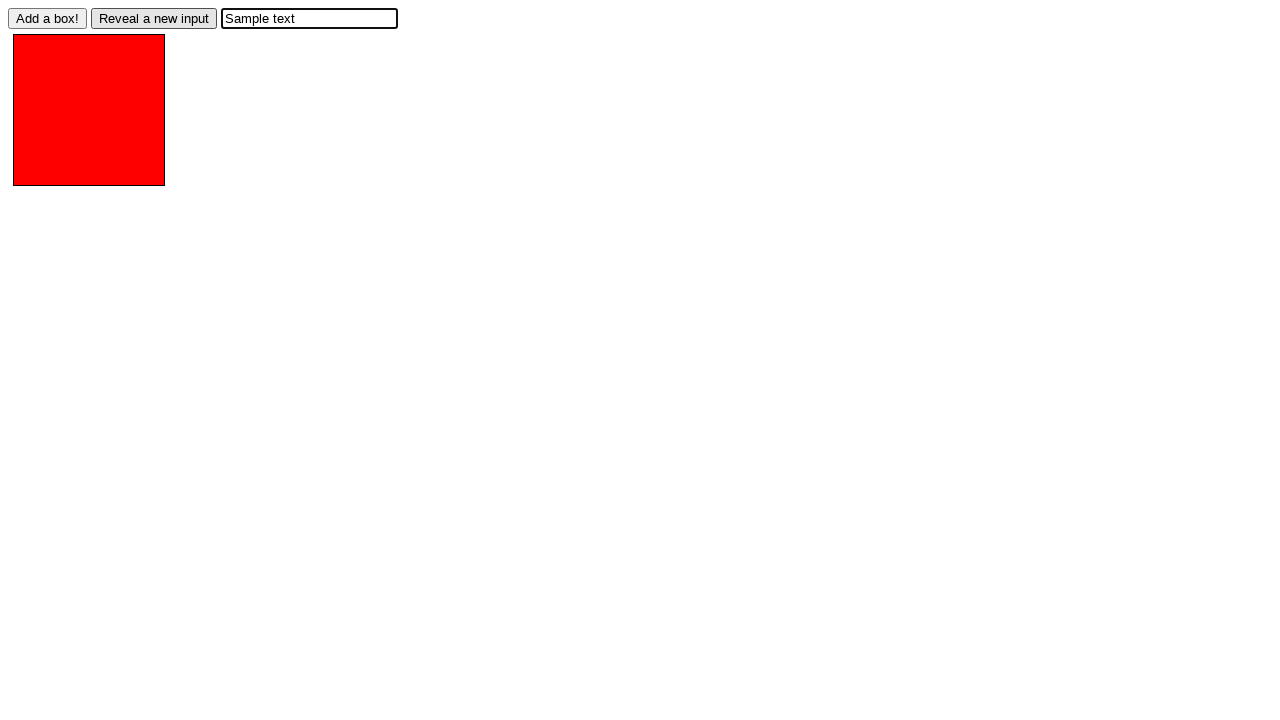